Tests scroll to element functionality by scrolling a specific element into view

Starting URL: https://www.flipkart.com/apple-iphone-13-blue-256-gb/p/itmd68a015aa1e39?pid=MOBG6VF566ZTUVFR&lid=LSTMOBG6VF566ZTUVFR2RQLVU&marketplace=FLIPKART&q=iPhone+13&store=tyy%2F4io&srno=s_1_8

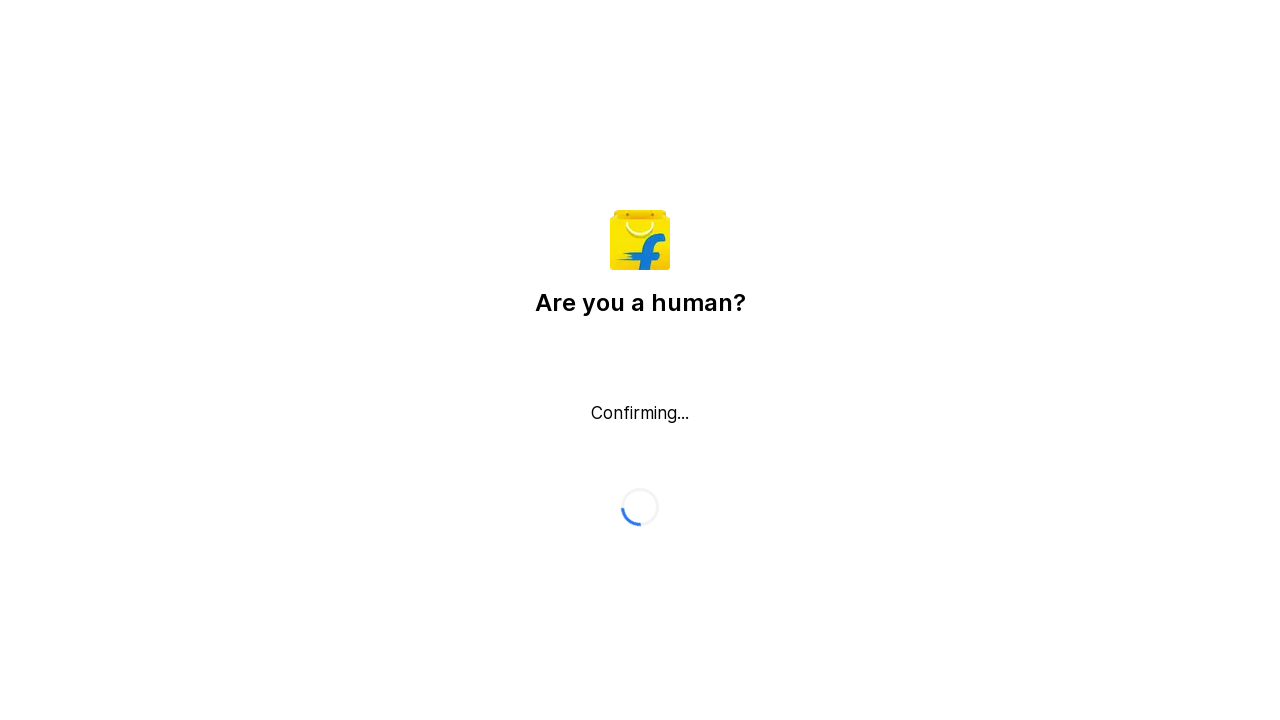

Login popup not found or failed to close on body > div._2Sn47c > div > div > button
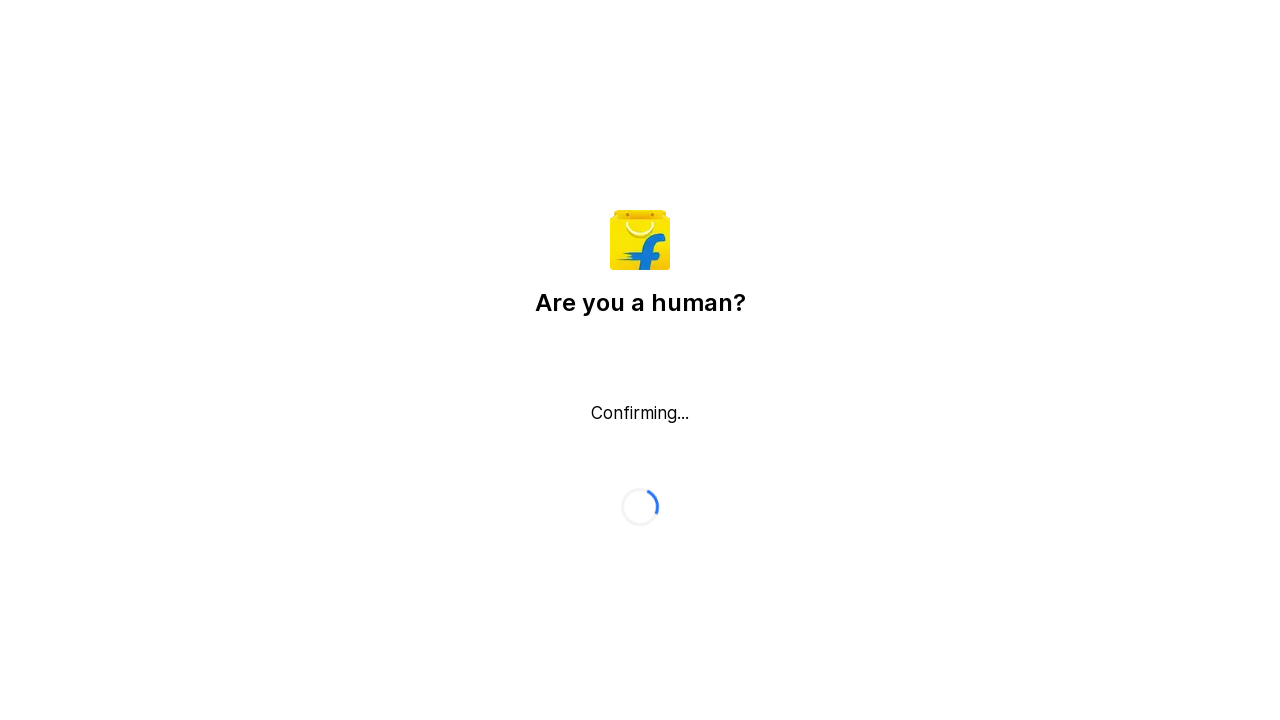

Page content loaded (domcontentloaded)
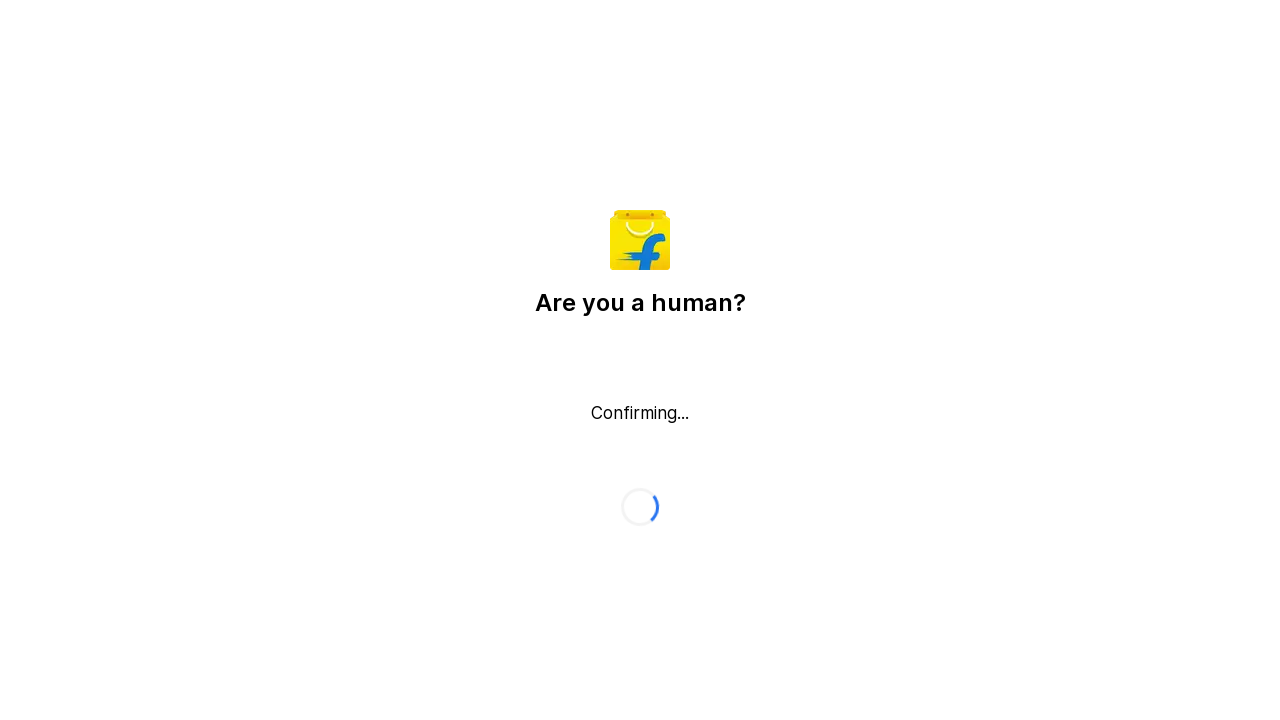

Scrolled to product details section at 50% of page height
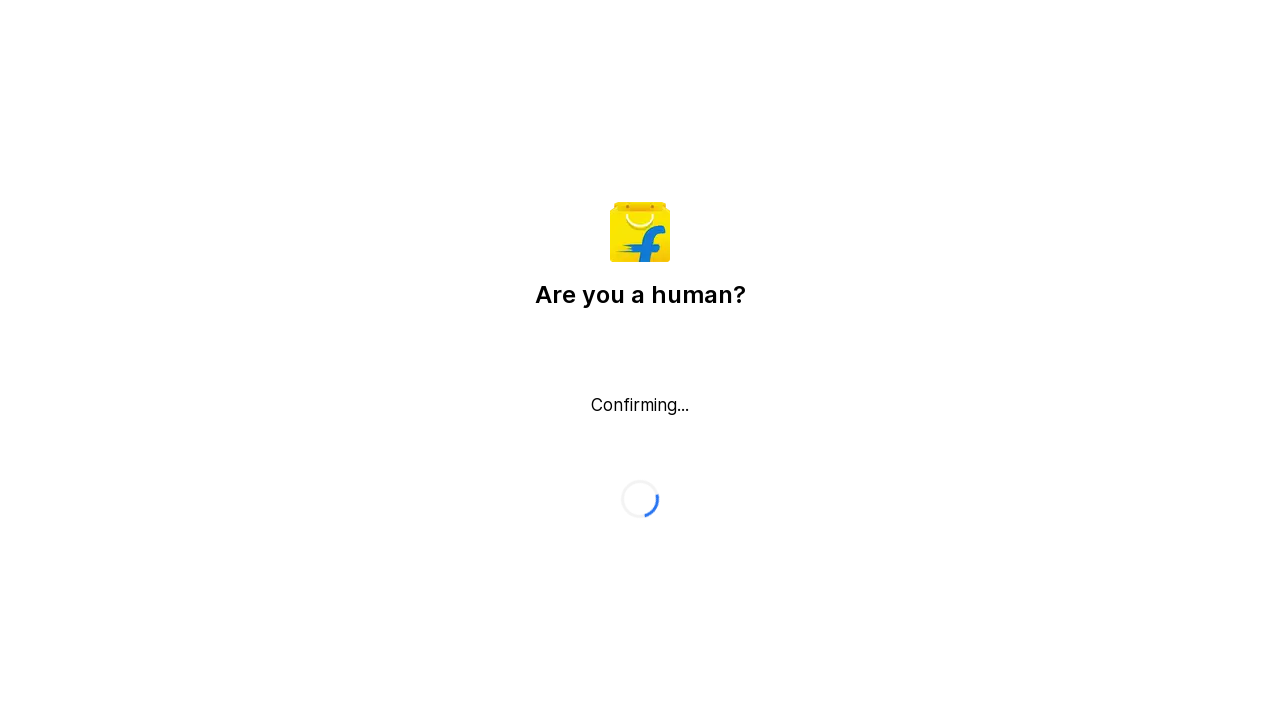

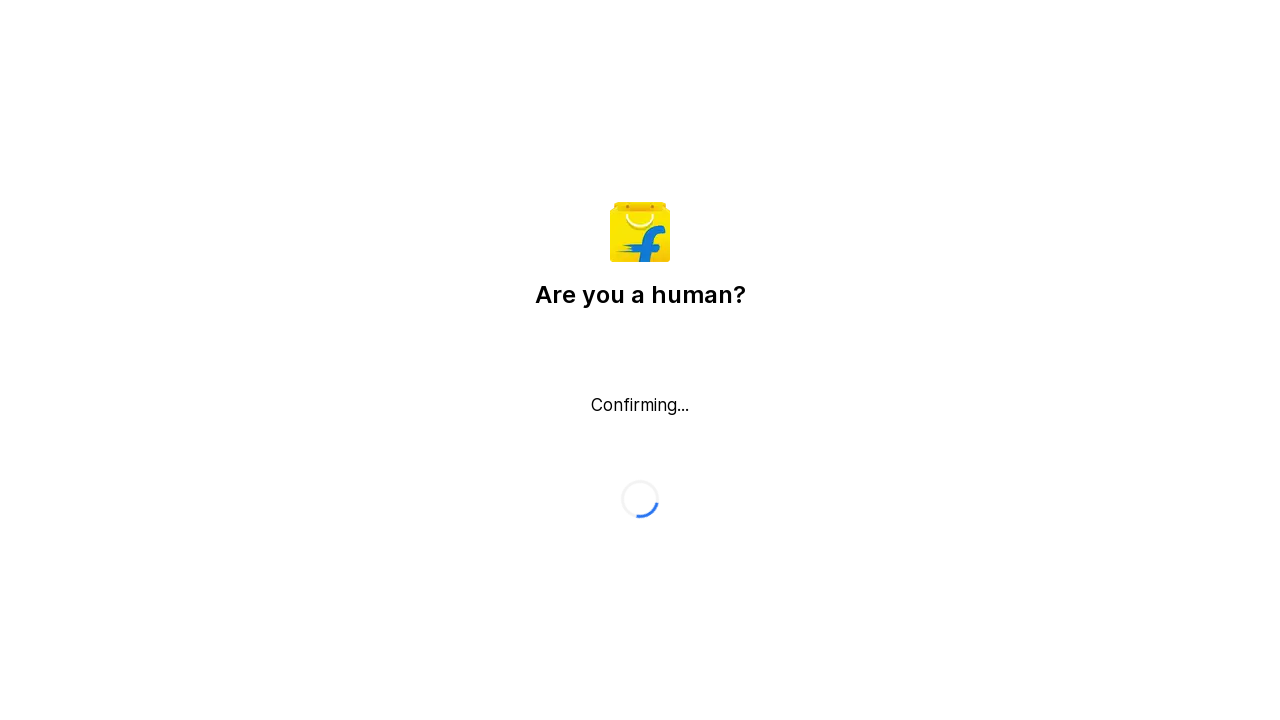